Tests checking and unchecking the policy checkbox on the registration page

Starting URL: https://egov.danang.gov.vn/reg

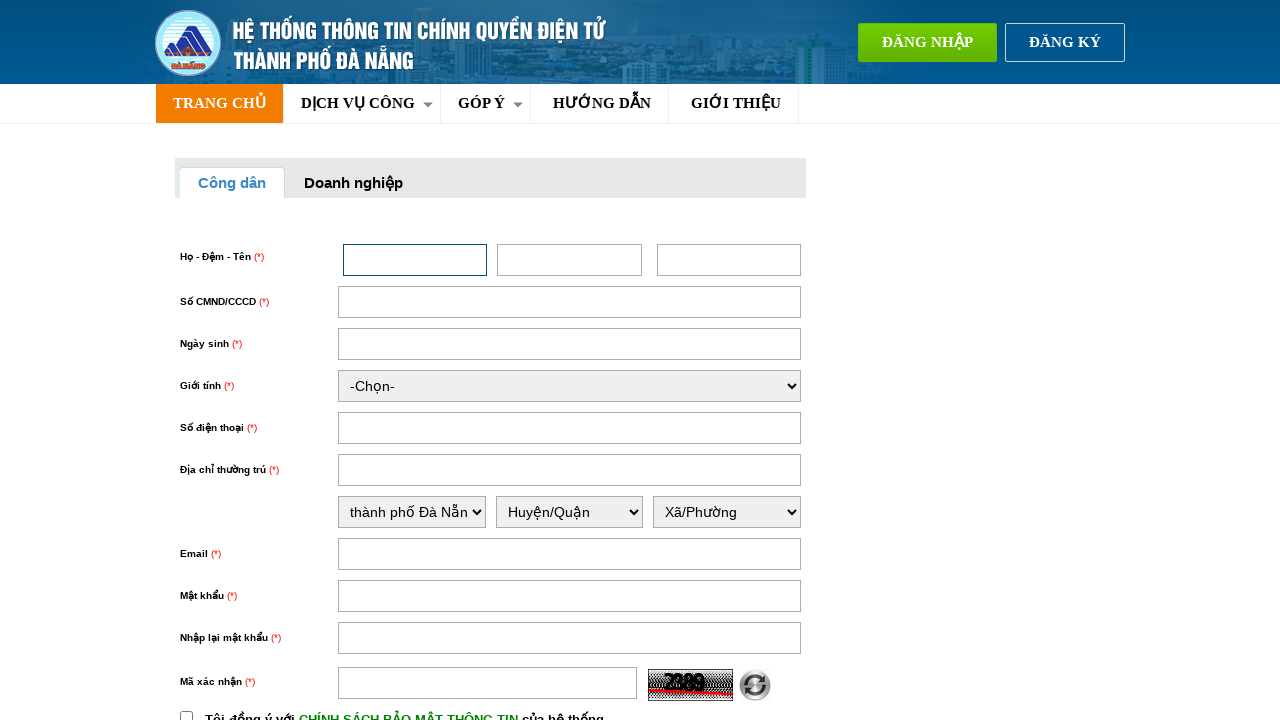

Located policy checkbox element with id 'chinhSach'
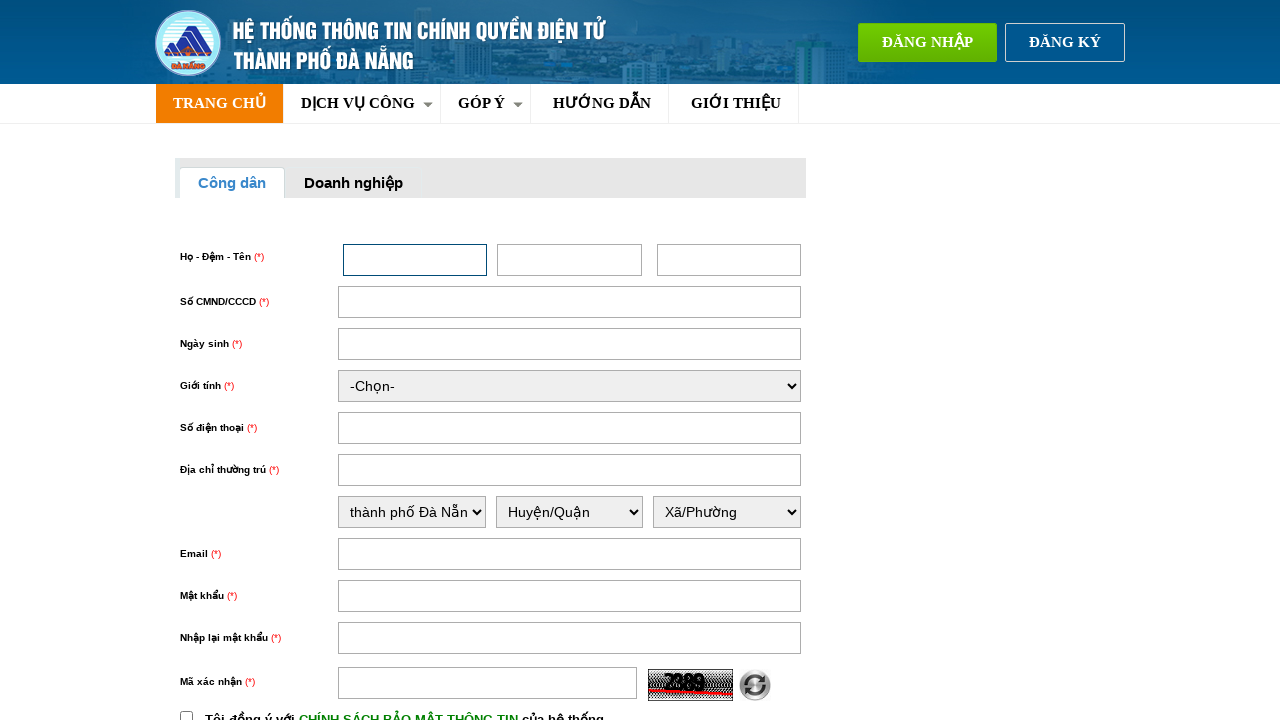

Clicked policy checkbox to check it at (186, 714) on input#chinhSach
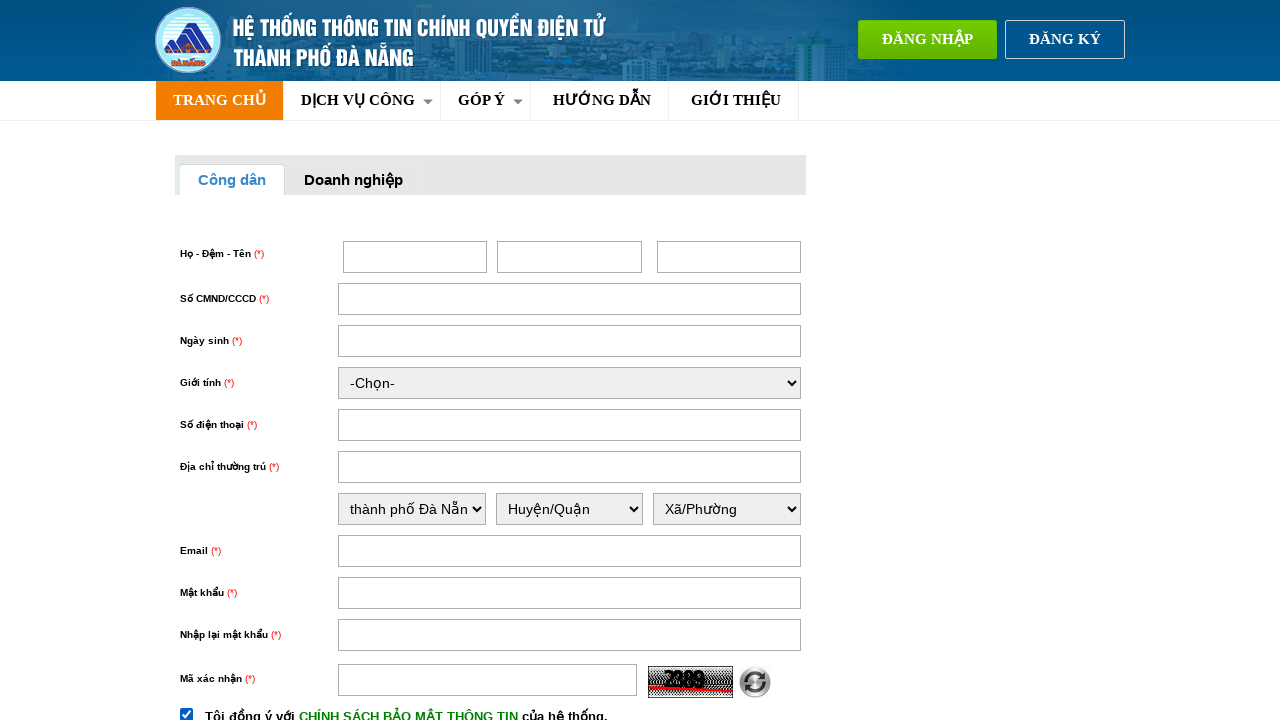

Verified policy checkbox is checked
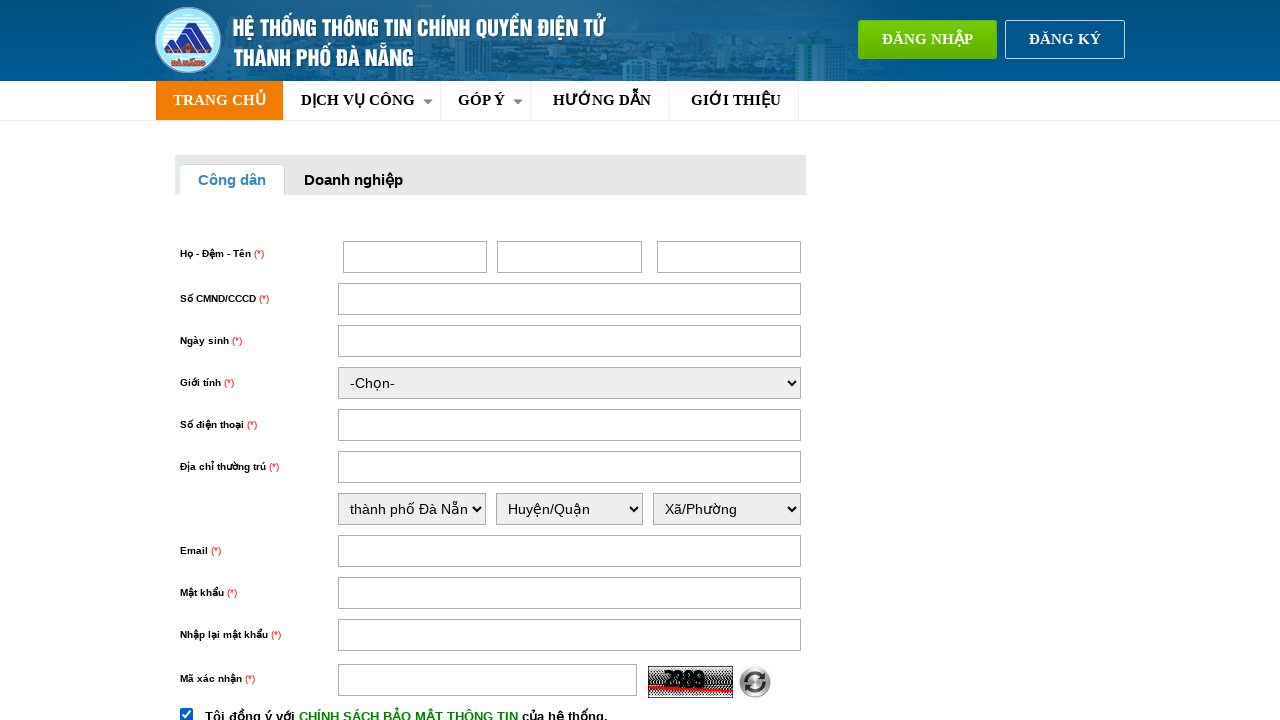

Clicked policy checkbox to uncheck it at (186, 714) on input#chinhSach
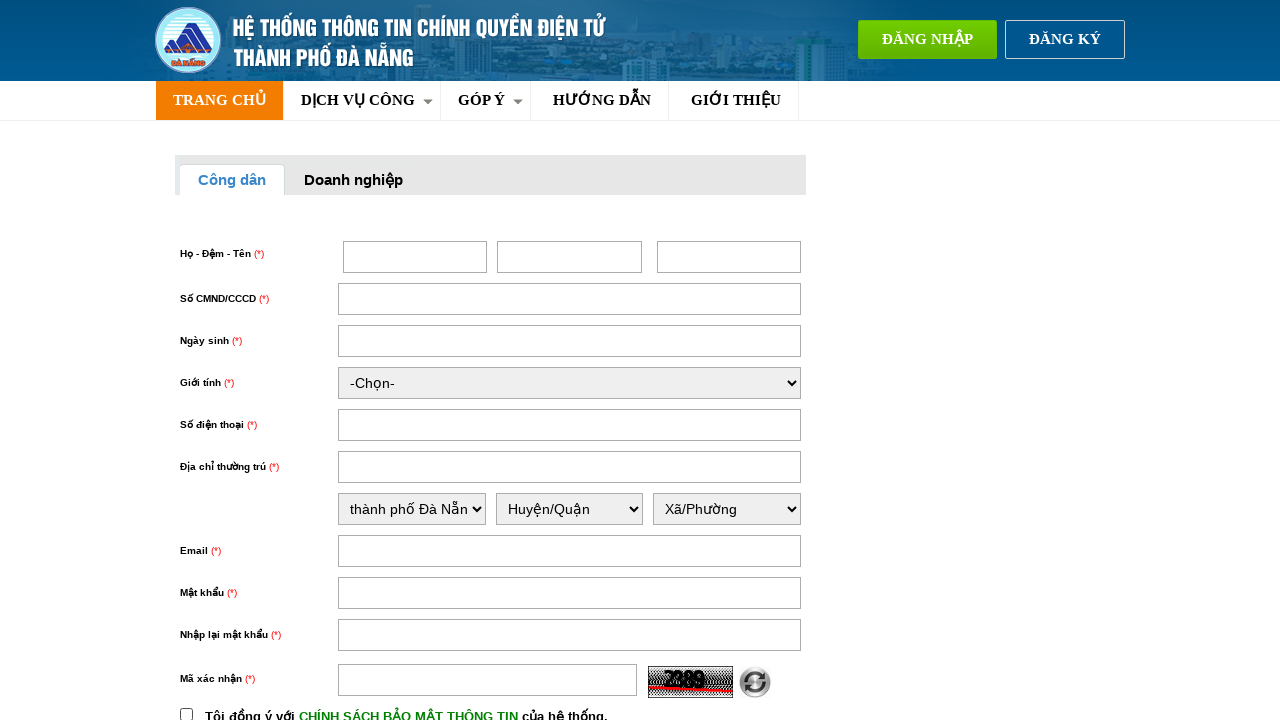

Verified policy checkbox is unchecked
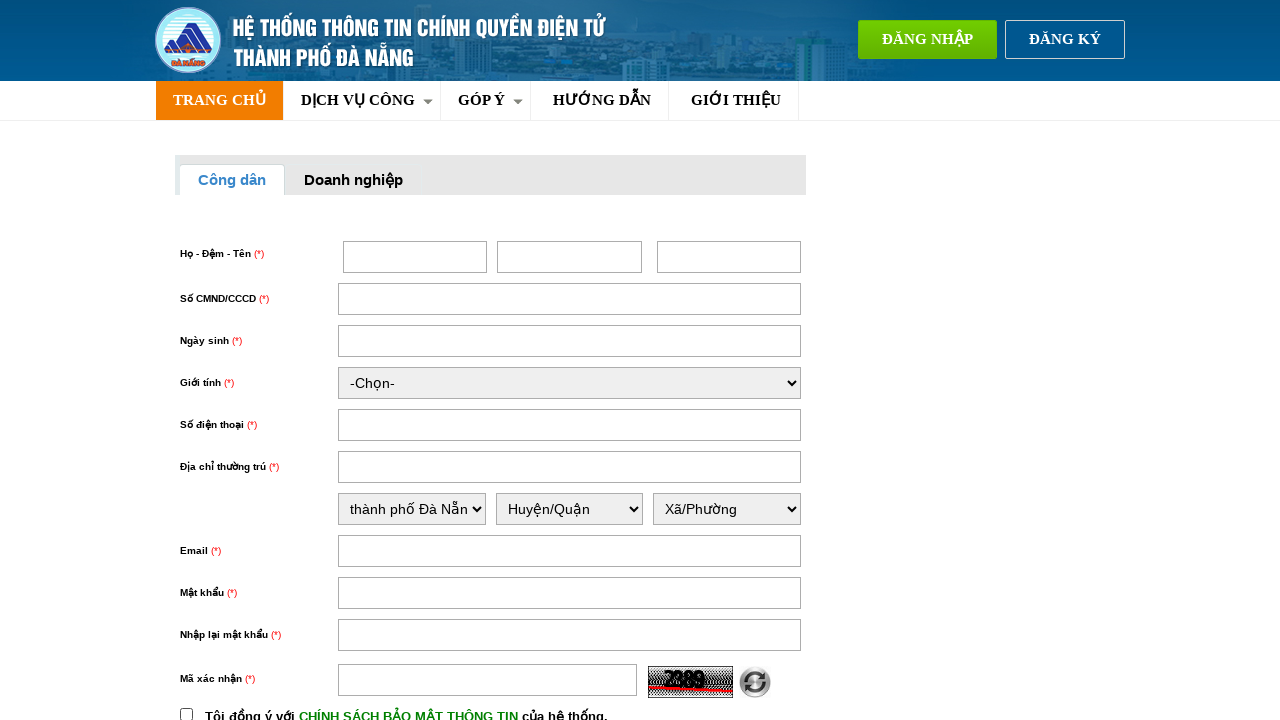

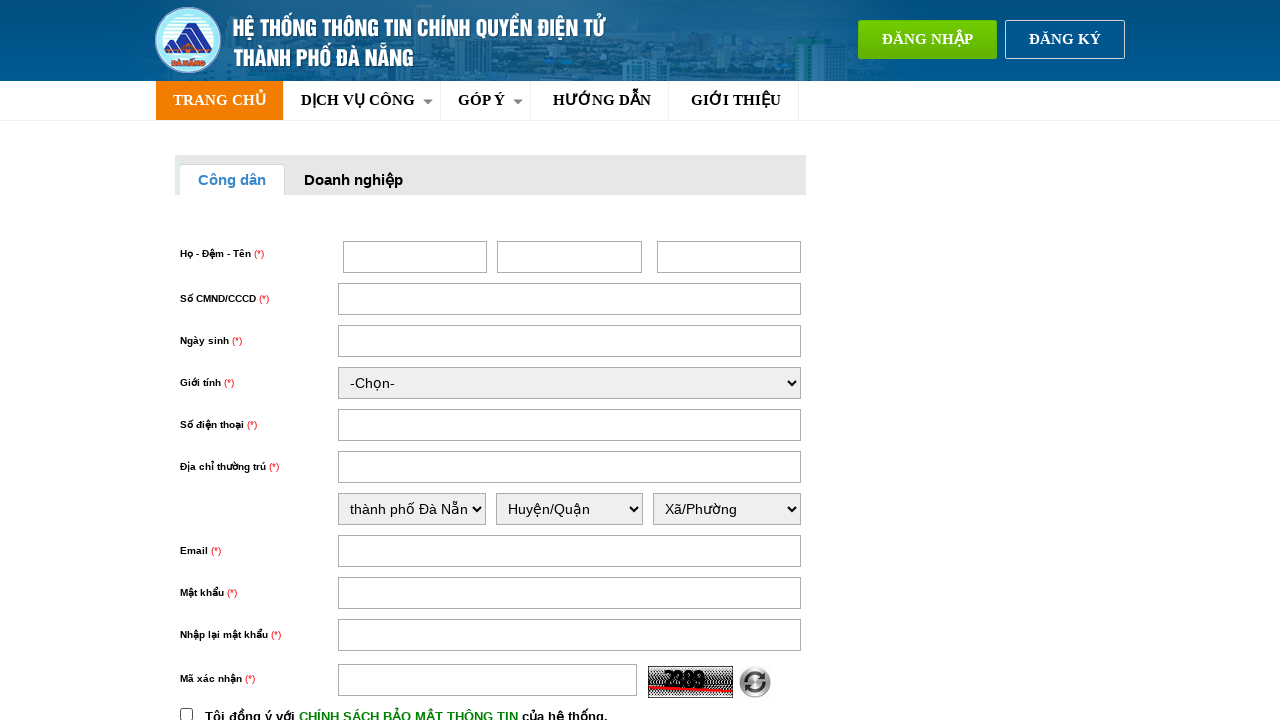